Tests adding a new note to a bulletin board application by entering text in the input field and verifying the note appears with the correct text

Starting URL: https://victoria-lo.github.io/bulletin-board/

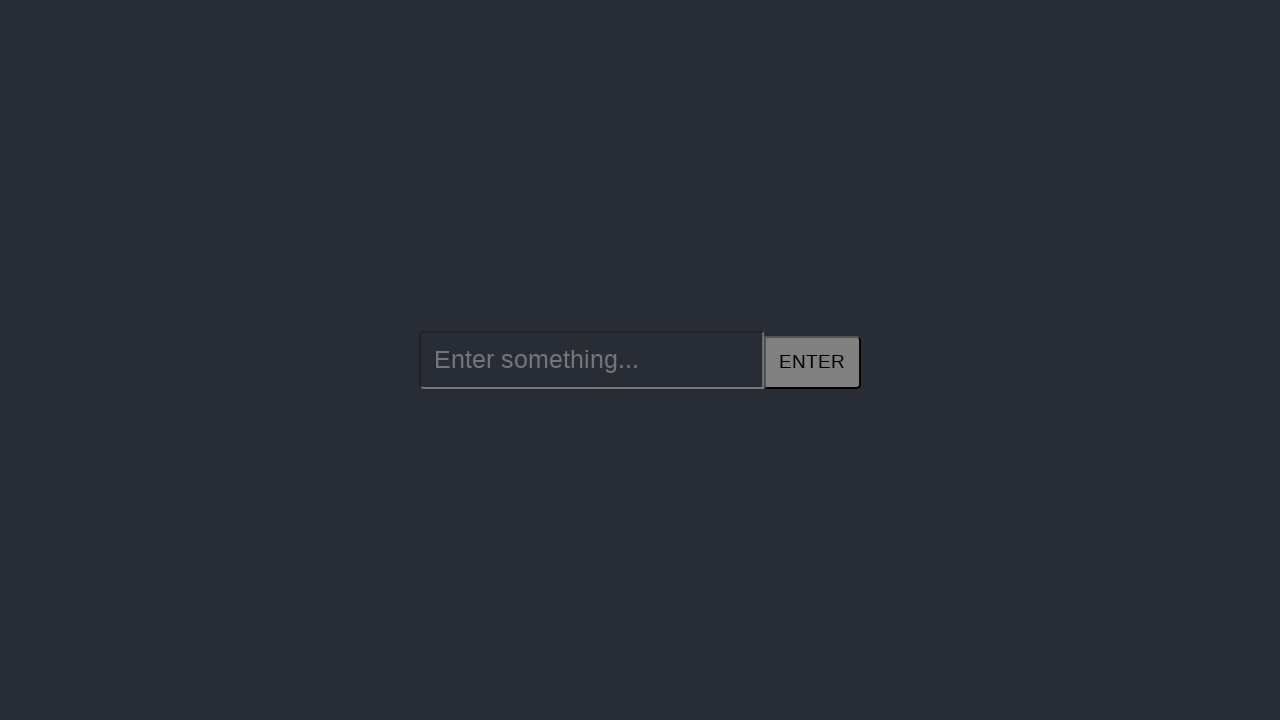

Filled input field with 'Hello Selenium' on //*[@id="new-item"]/input
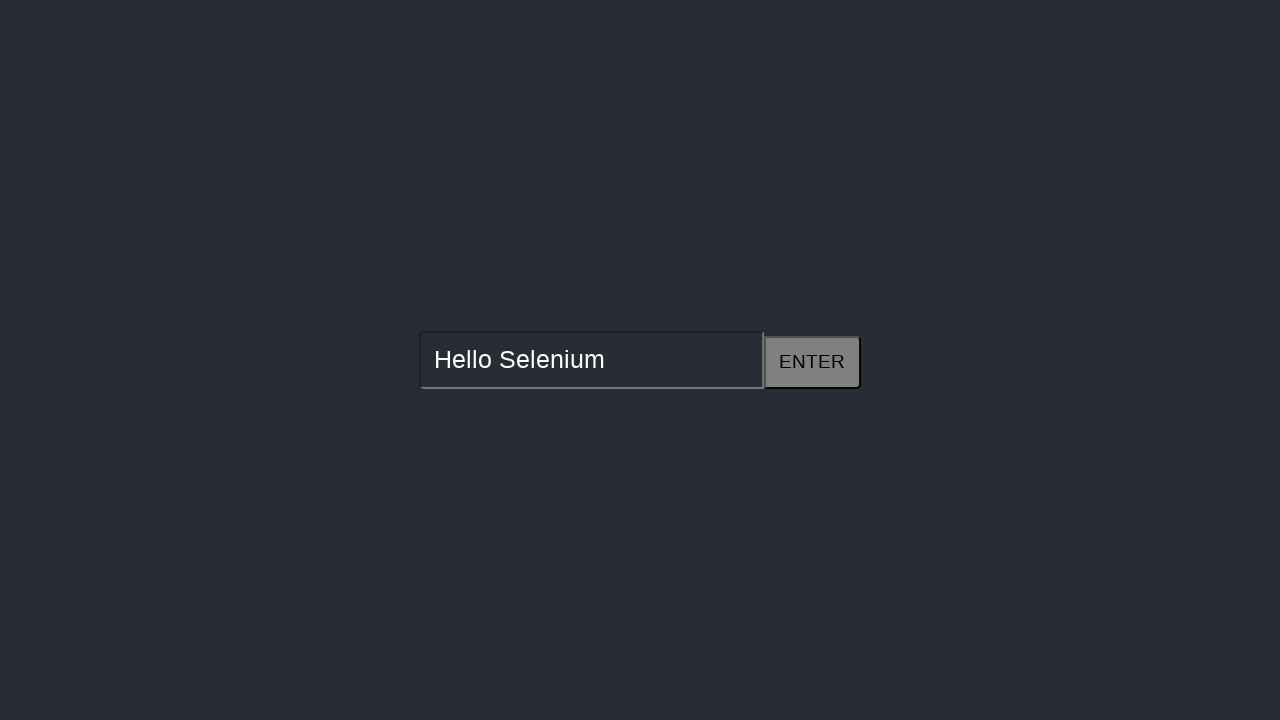

Pressed Enter to submit the note on //*[@id="new-item"]/input
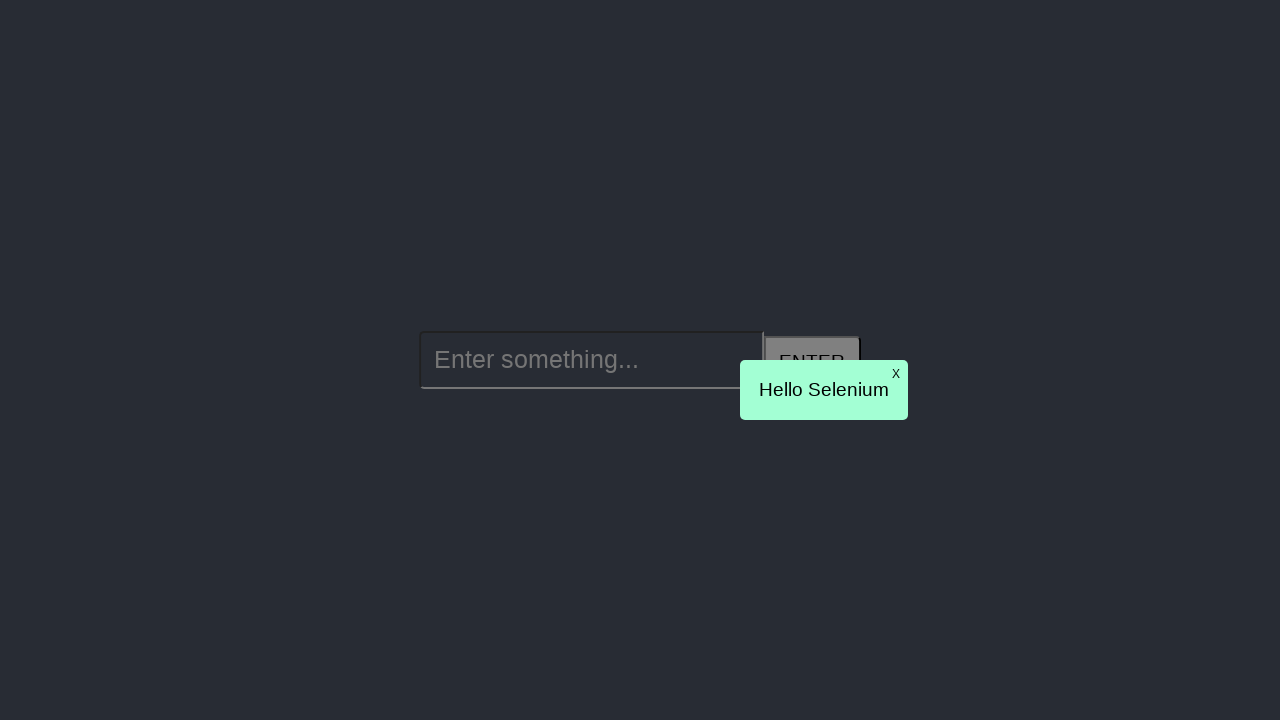

Note appeared in the bulletin board
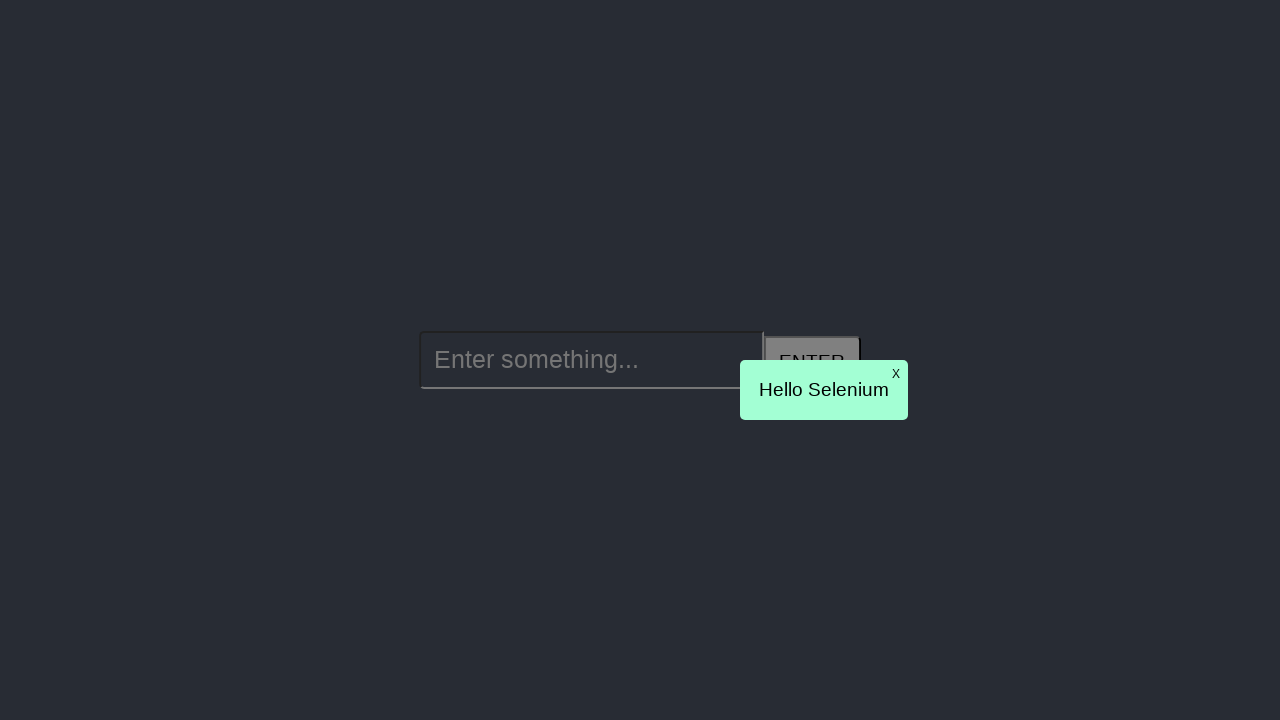

Retrieved note text content
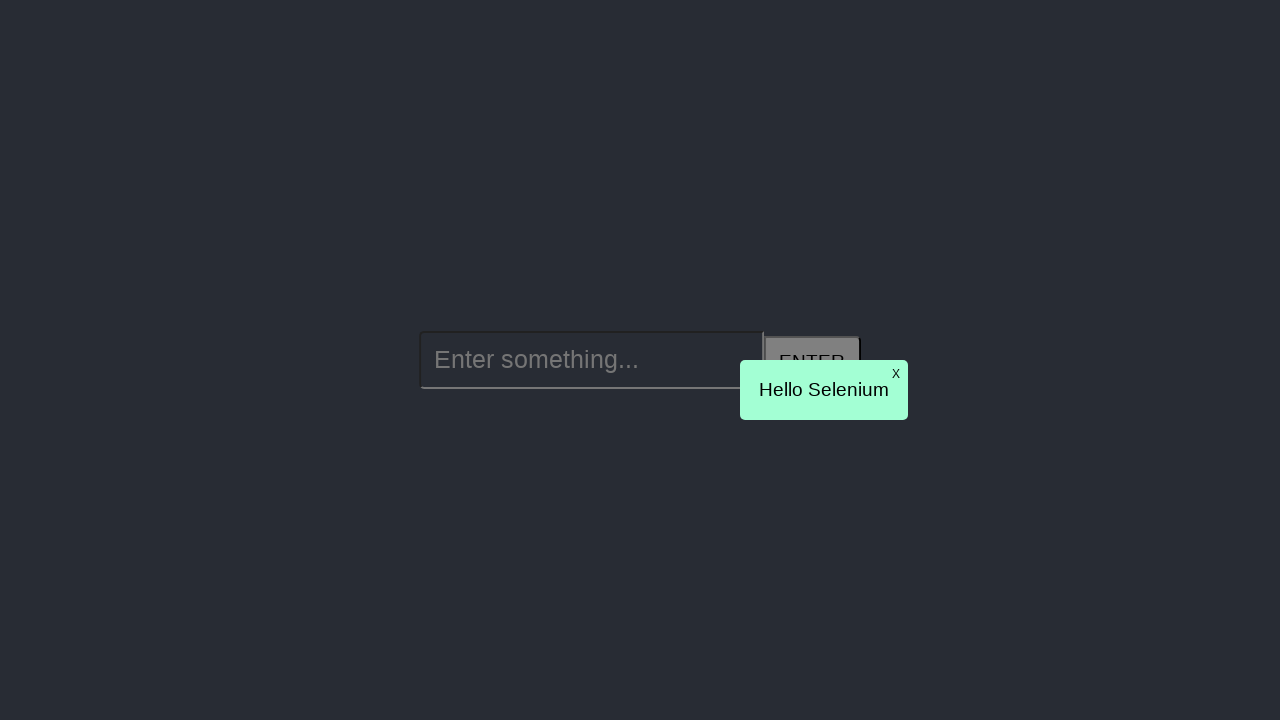

Verified note text matches expected value 'Hello Selenium'
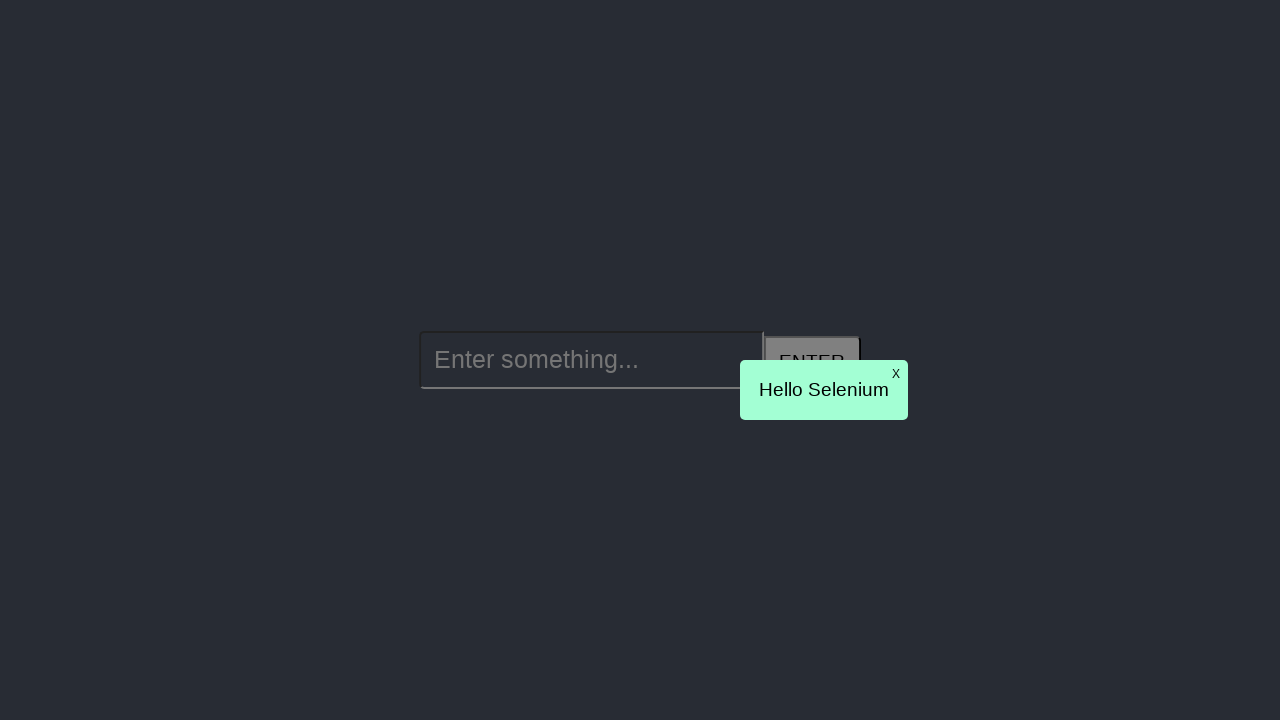

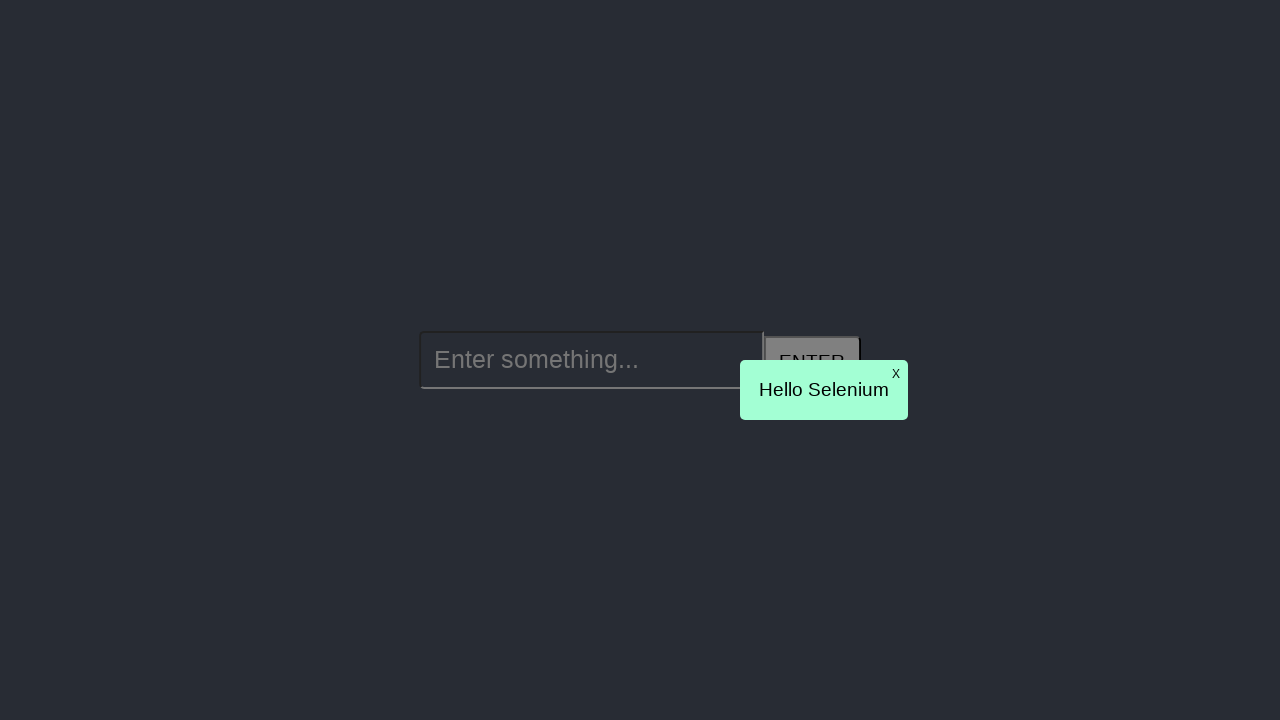